Tests working with multiple browser windows by clicking a link that opens a new window, then switching between windows and verifying the page titles.

Starting URL: https://the-internet.herokuapp.com/windows

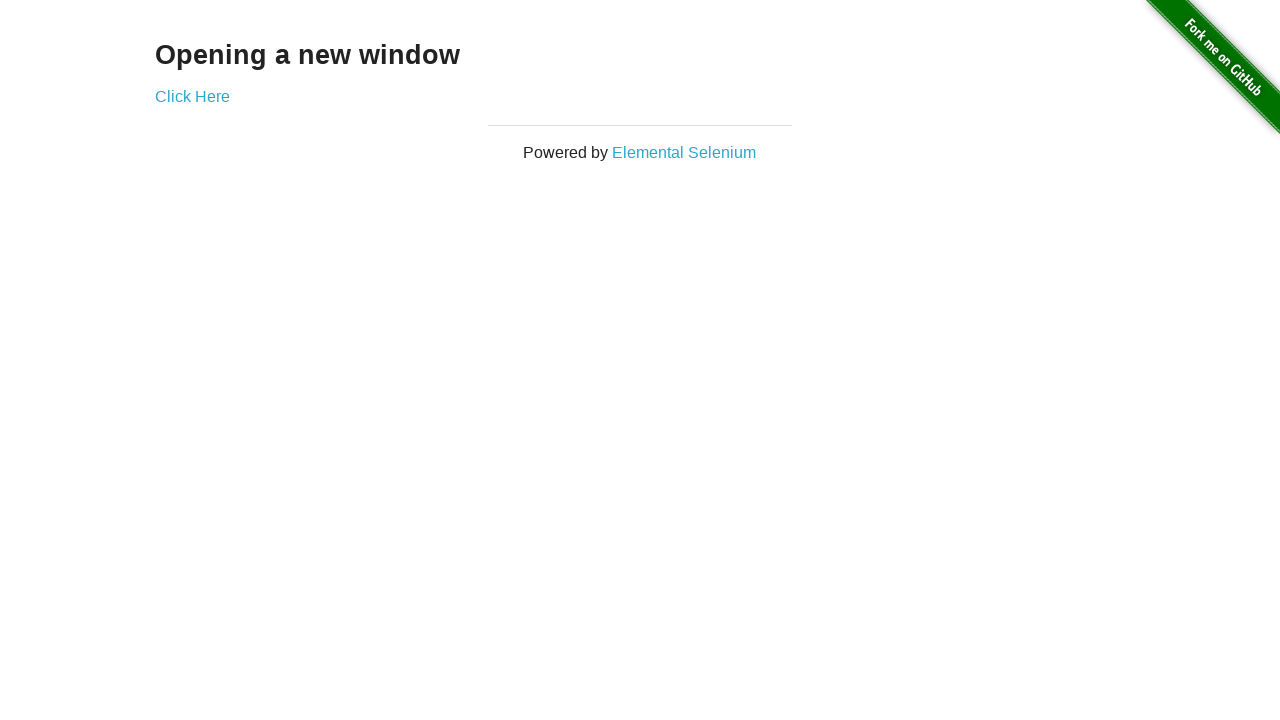

Clicked link that opens a new window at (192, 96) on .example a
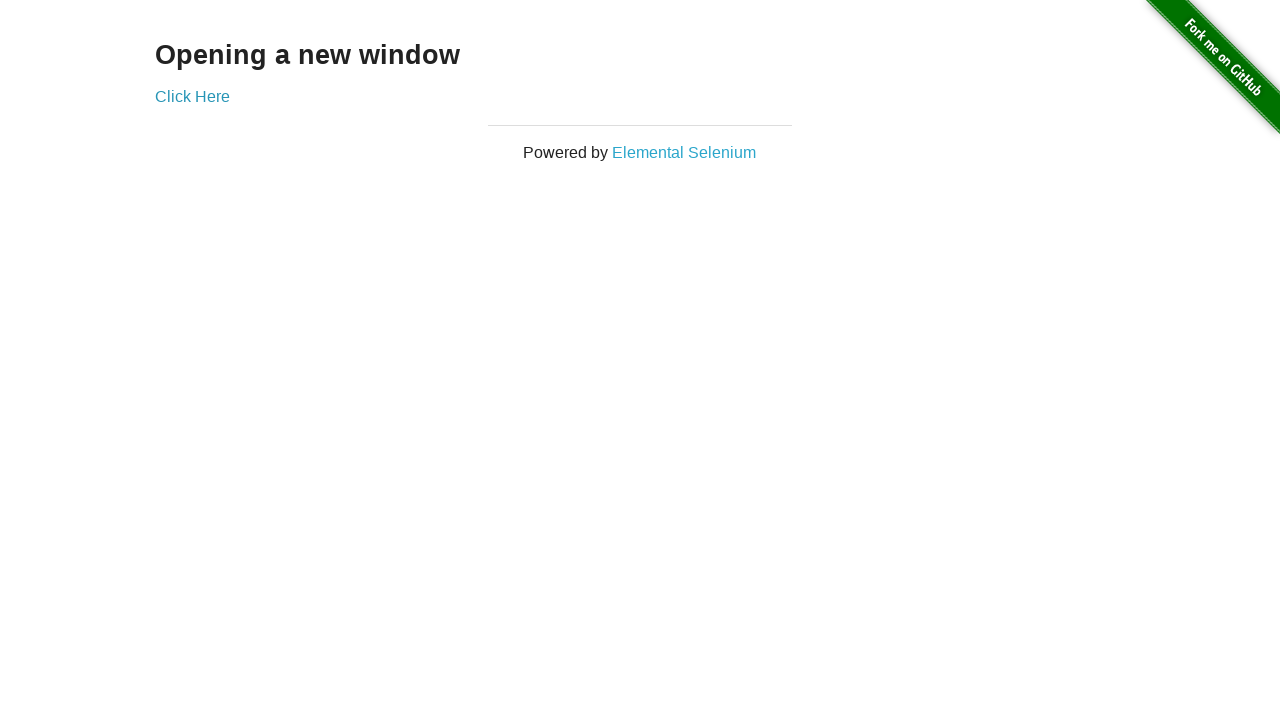

New window opened and captured
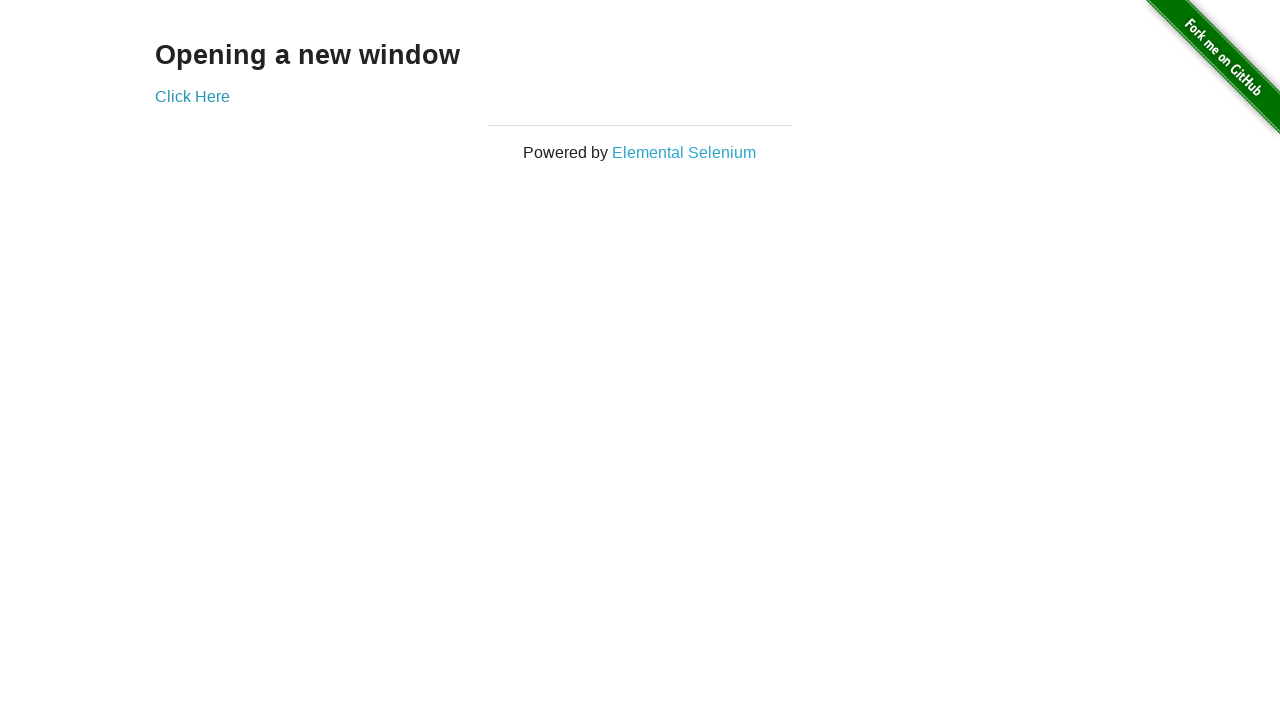

New page finished loading
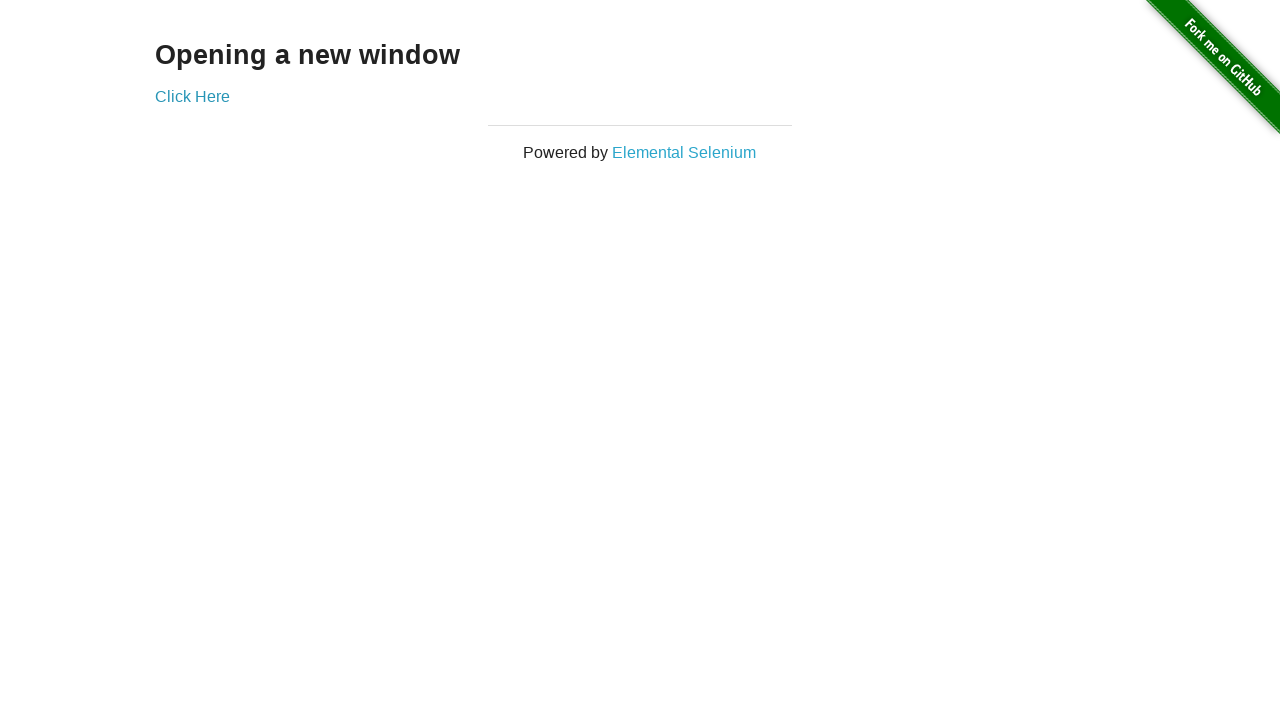

Verified original window title is not 'New Window'
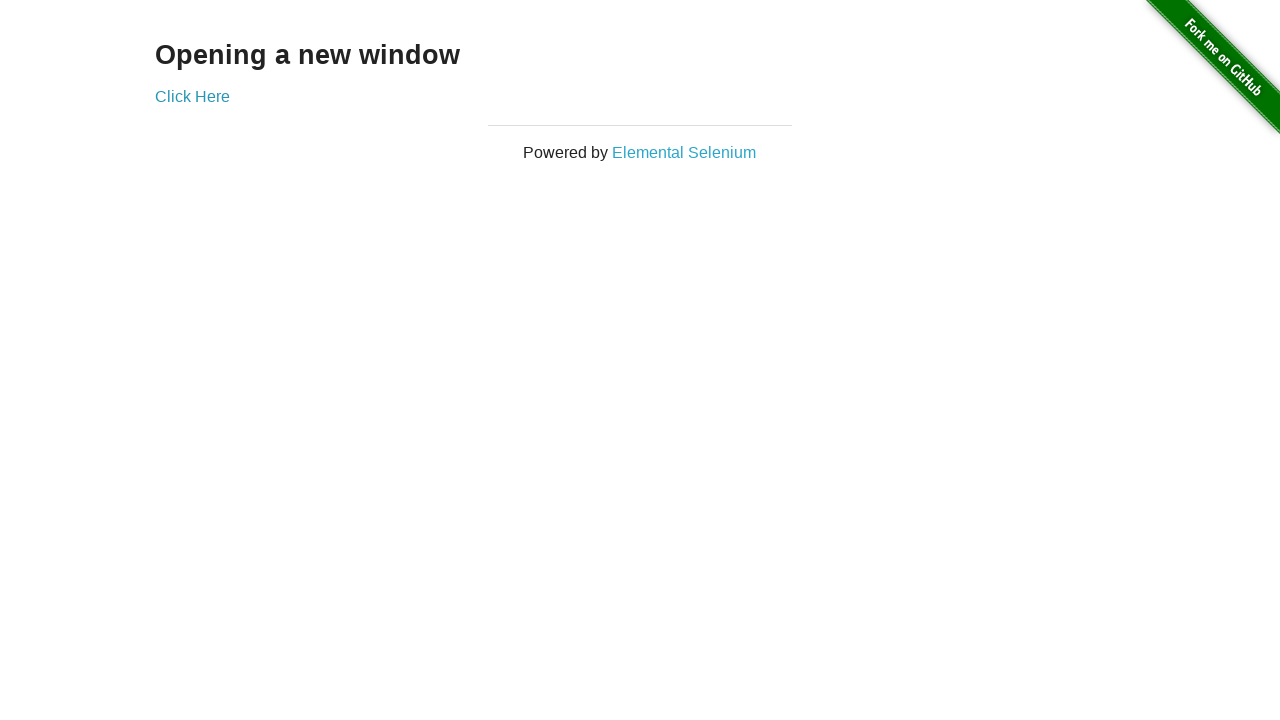

Verified new window title is 'New Window'
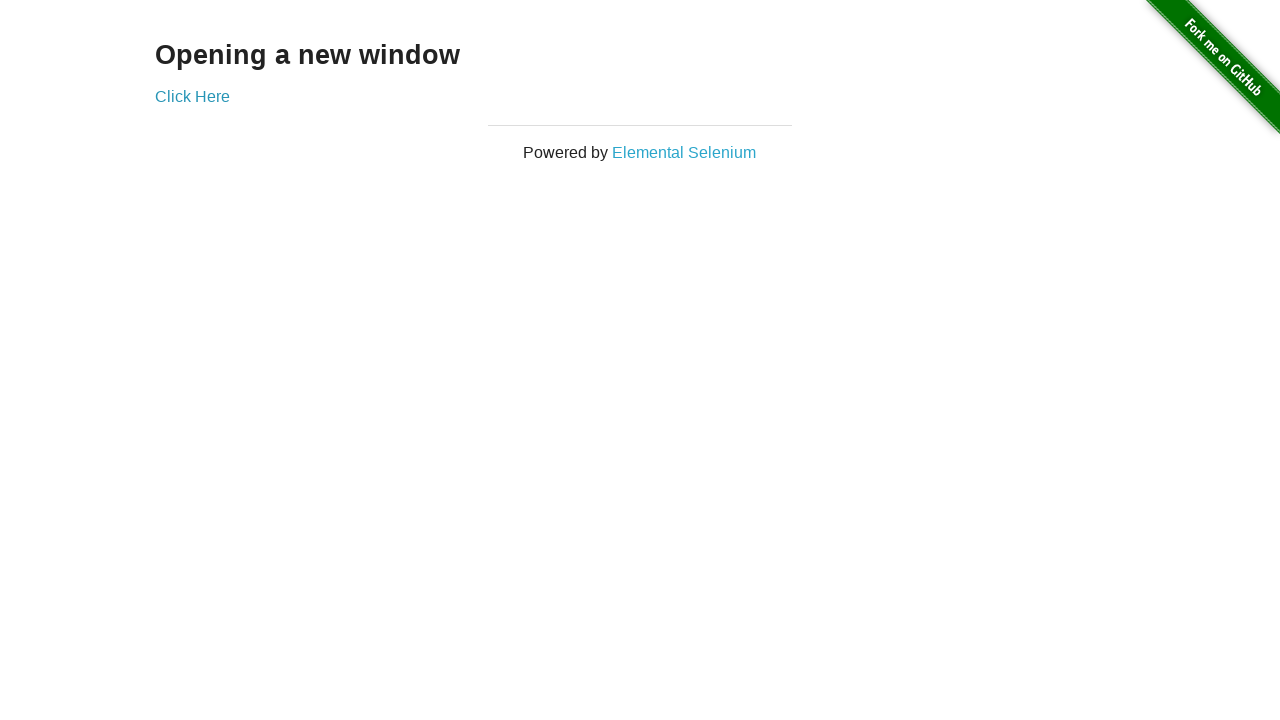

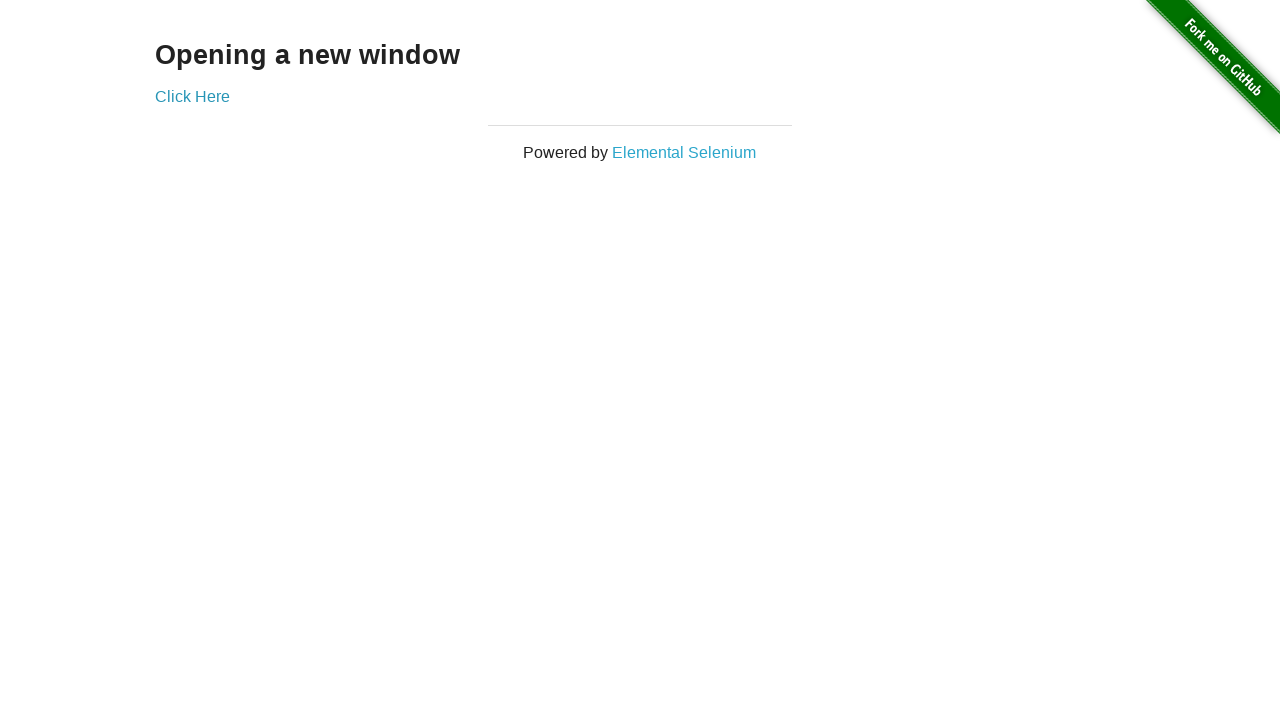